Tests date selection on a Telerik calendar demo page by clicking on day 5 and verifying the selected date updates correctly

Starting URL: https://demos.telerik.com/aspnet-ajax/ajaxloadingpanel/functionality/explicit-show-hide/defaultcs.aspx

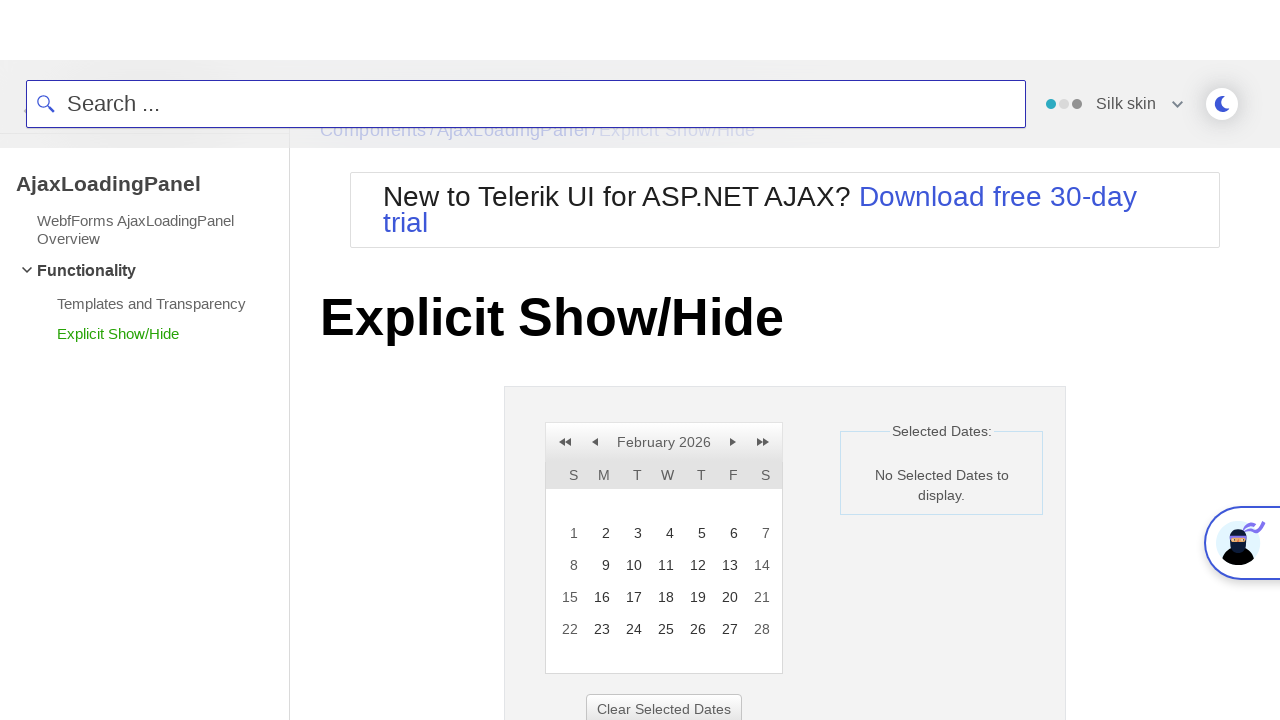

Clicked on day 5 in the calendar at (696, 533) on xpath=//a[normalize-space()='5']
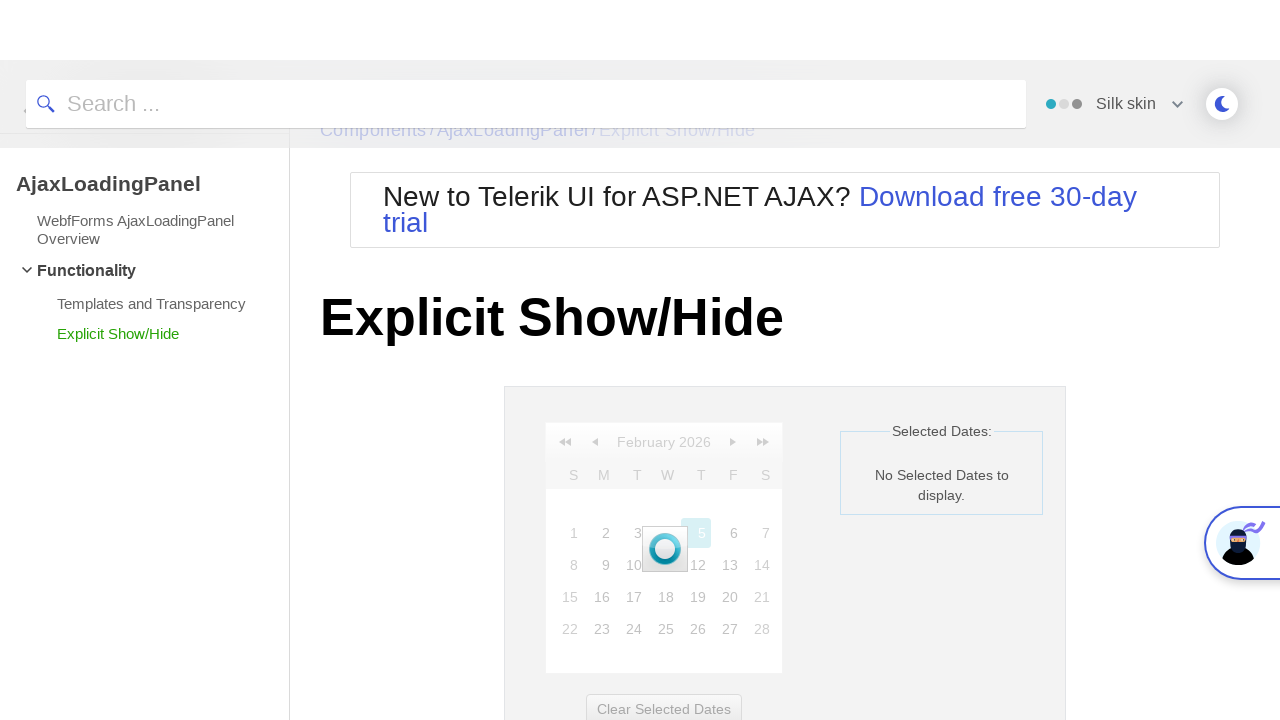

Verified selected date updated to Thursday, February 5, 2026
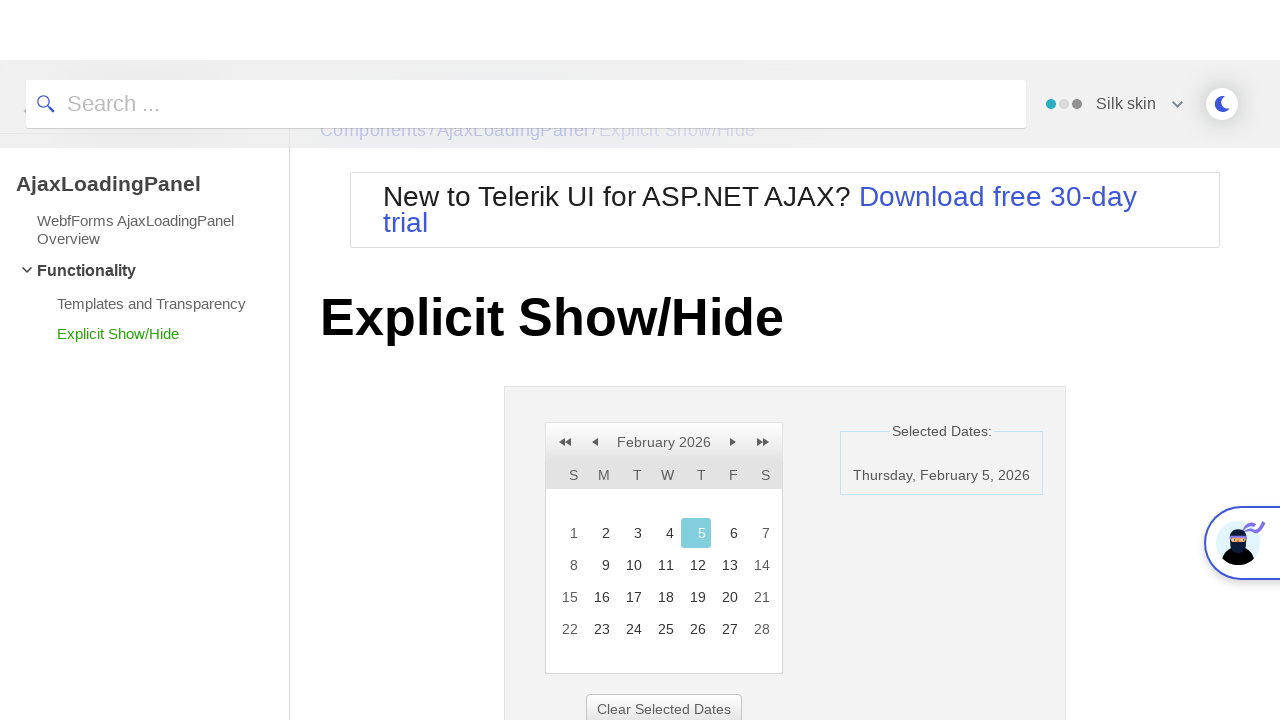

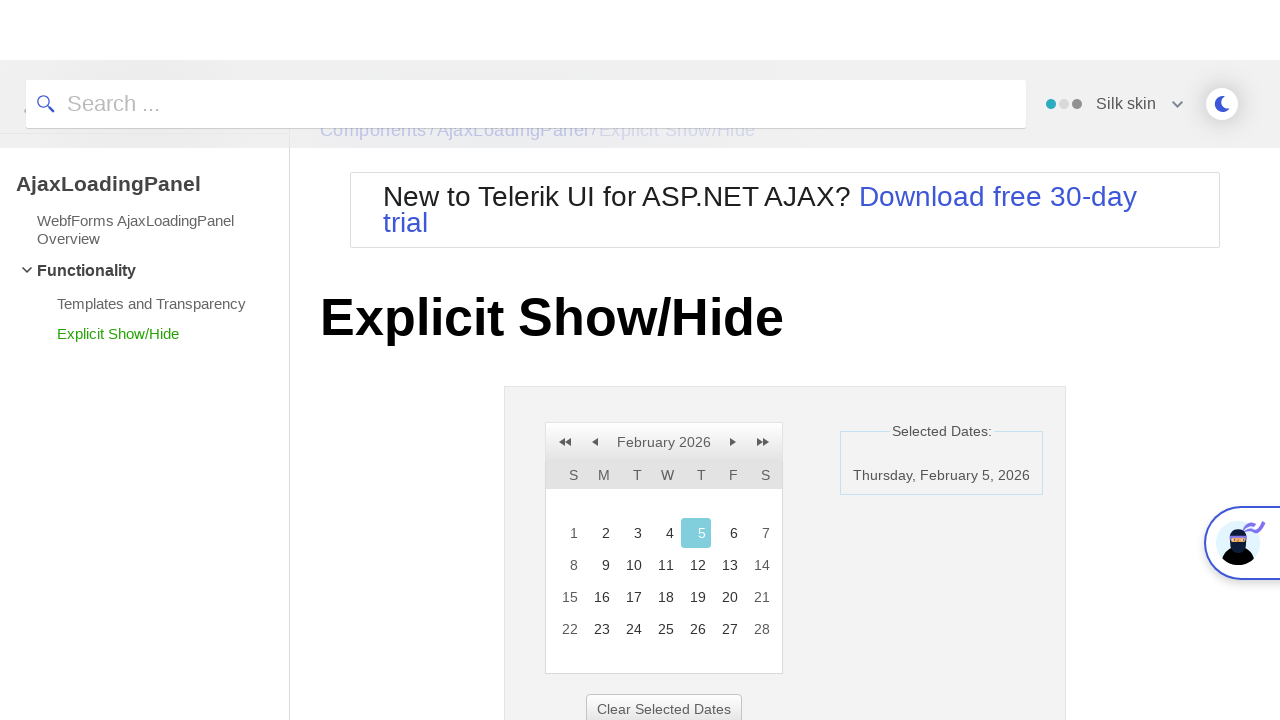